Tests tooltip functionality on jQuery UI demo page by hovering over an input field and verifying the tooltip text appears correctly

Starting URL: https://jqueryui.com/tooltip/

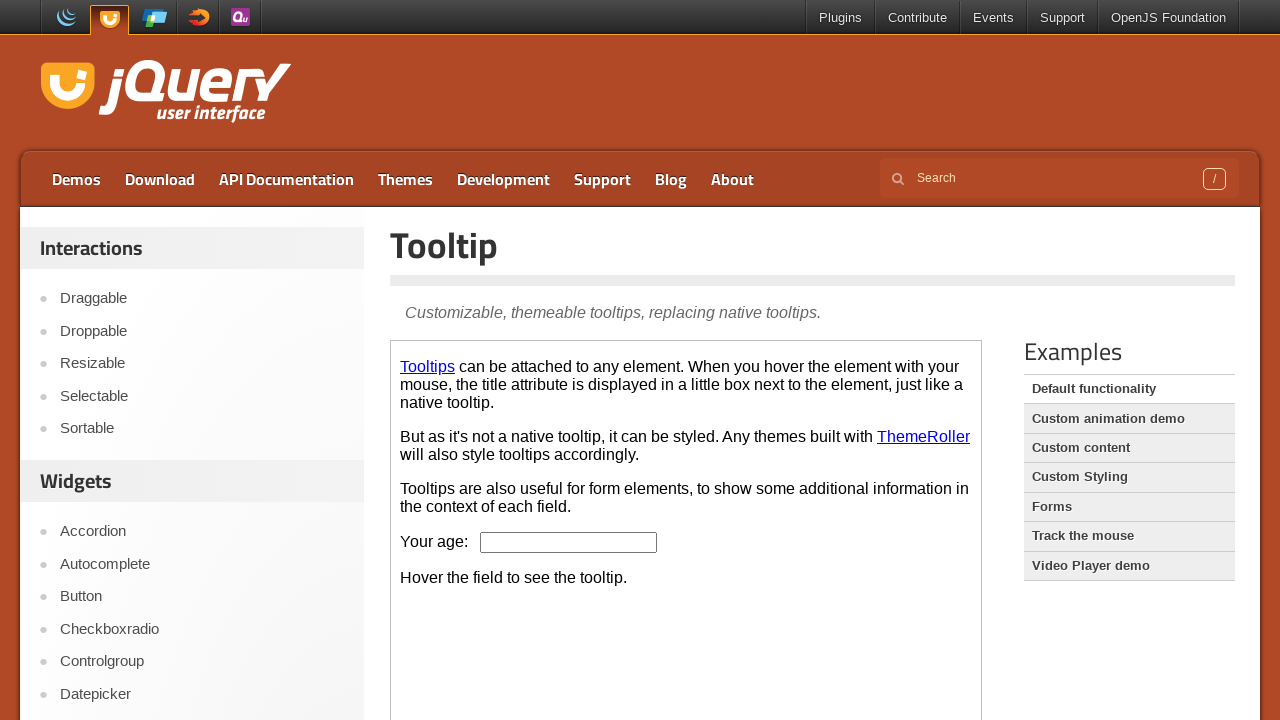

Located iframe containing tooltip demo
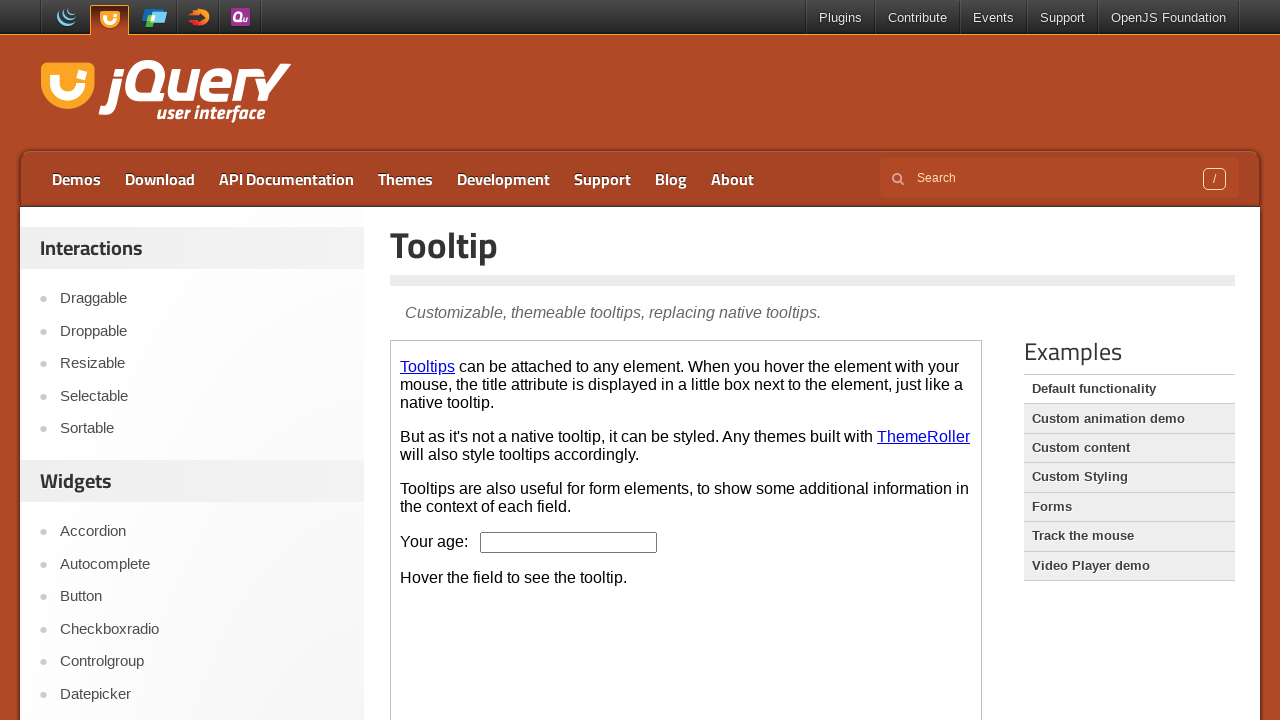

Hovered over age input field to trigger tooltip at (569, 542) on iframe.demo-frame >> internal:control=enter-frame >> #age
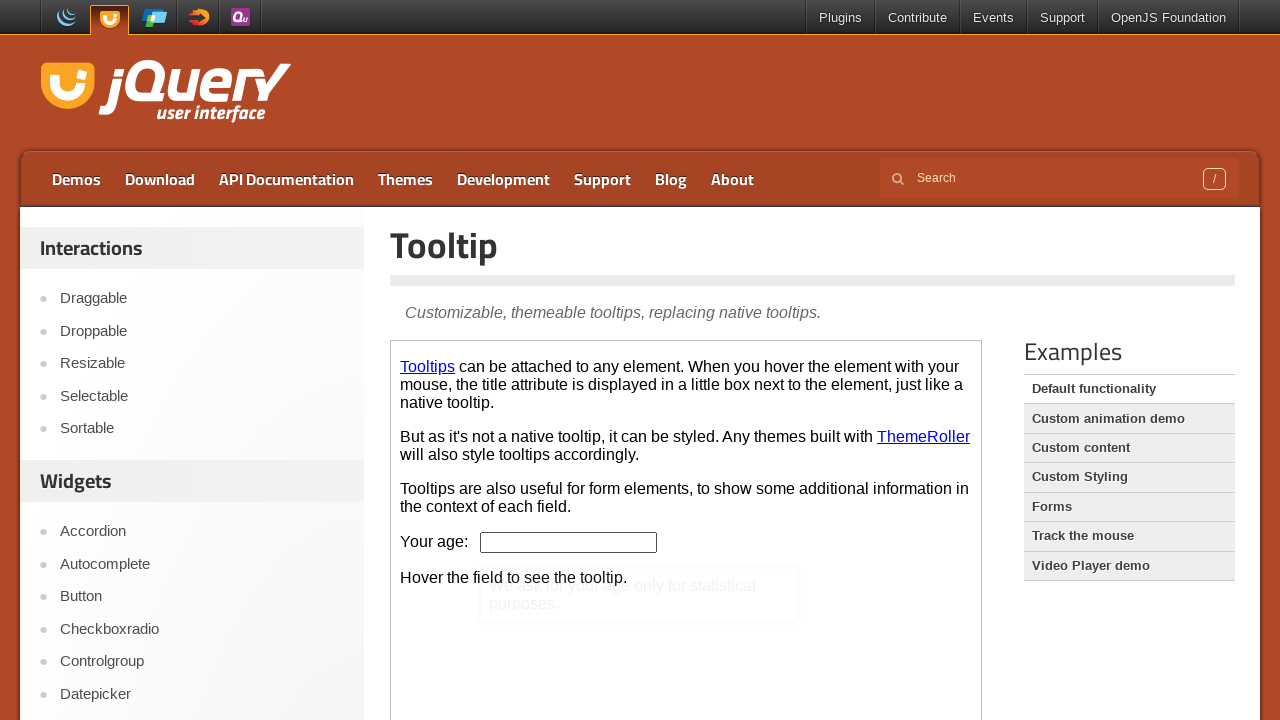

Tooltip content became visible
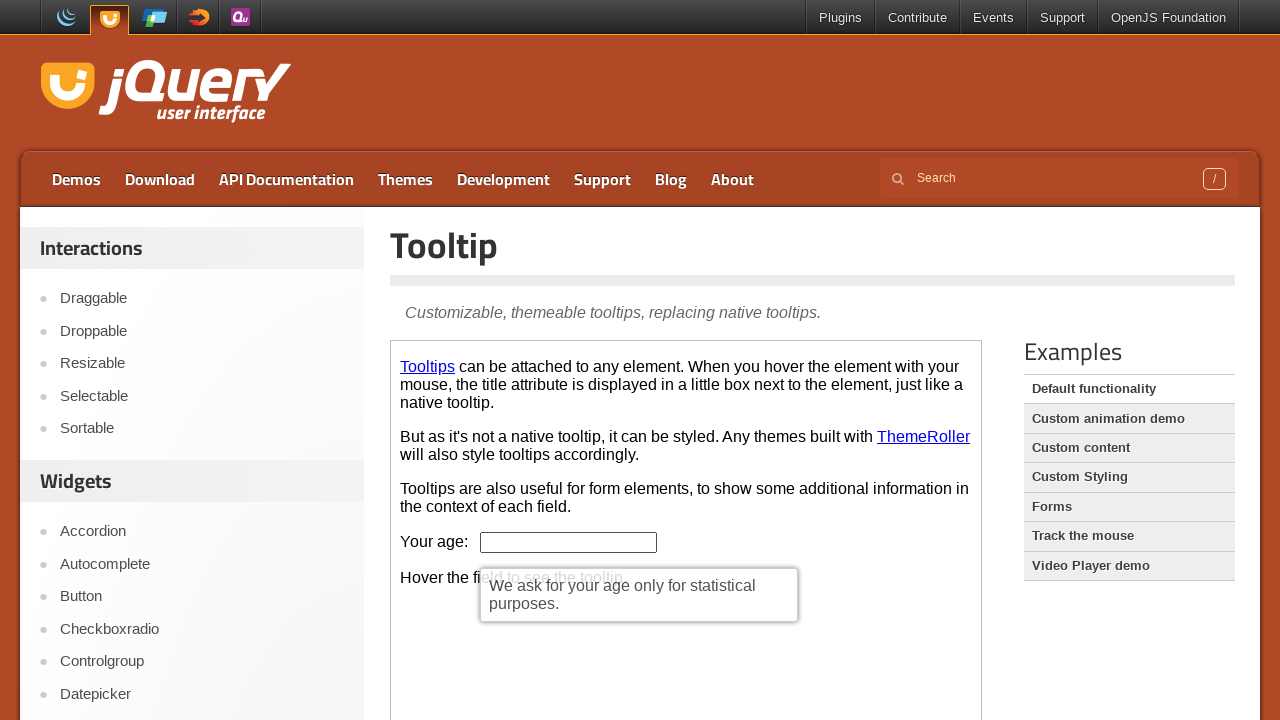

Verified tooltip text matches expected content: 'We ask for your age only for statistical purposes.'
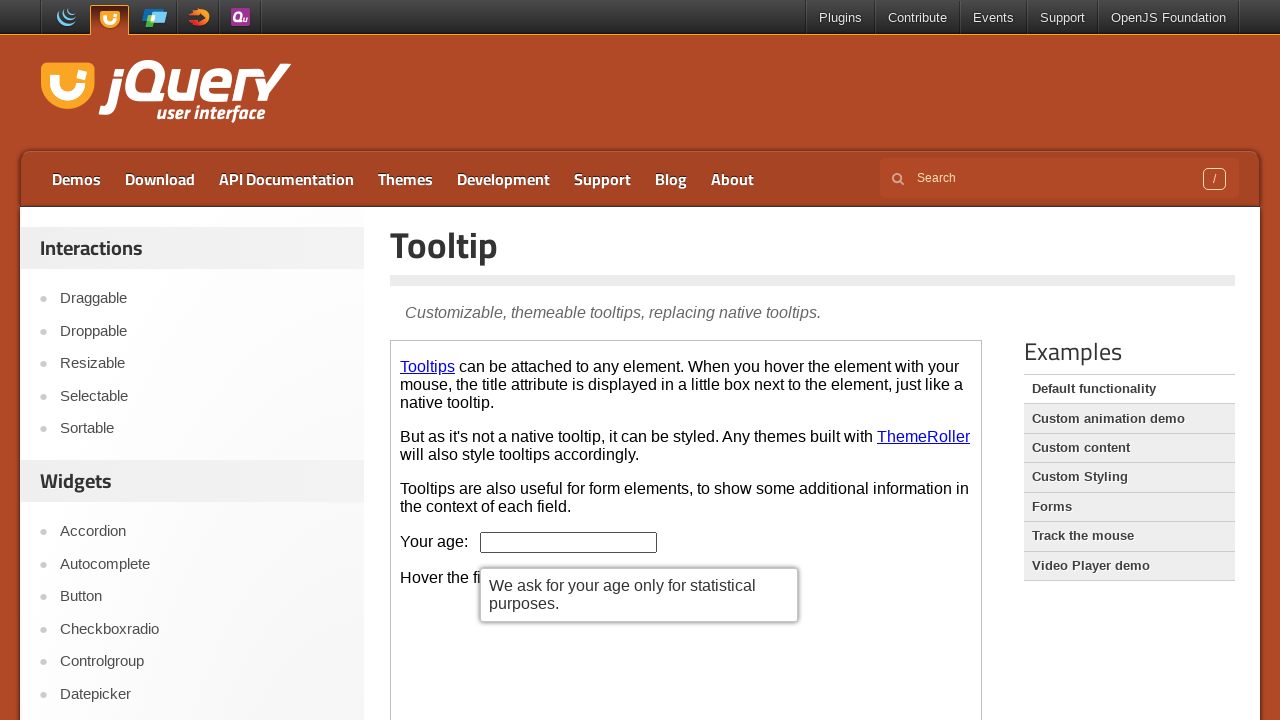

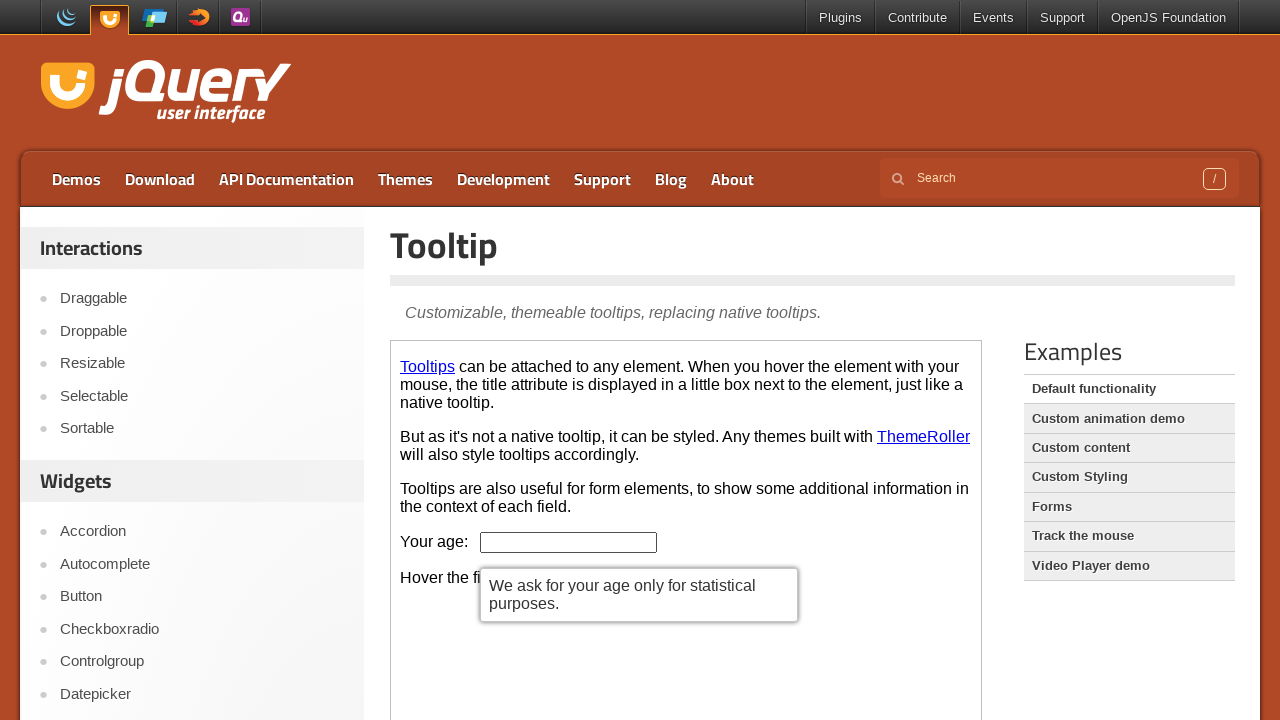